Clicks a link with a mathematically calculated text value (224592), then fills out a form with first name, last name, city, and country fields, and submits it.

Starting URL: http://suninjuly.github.io/find_link_text

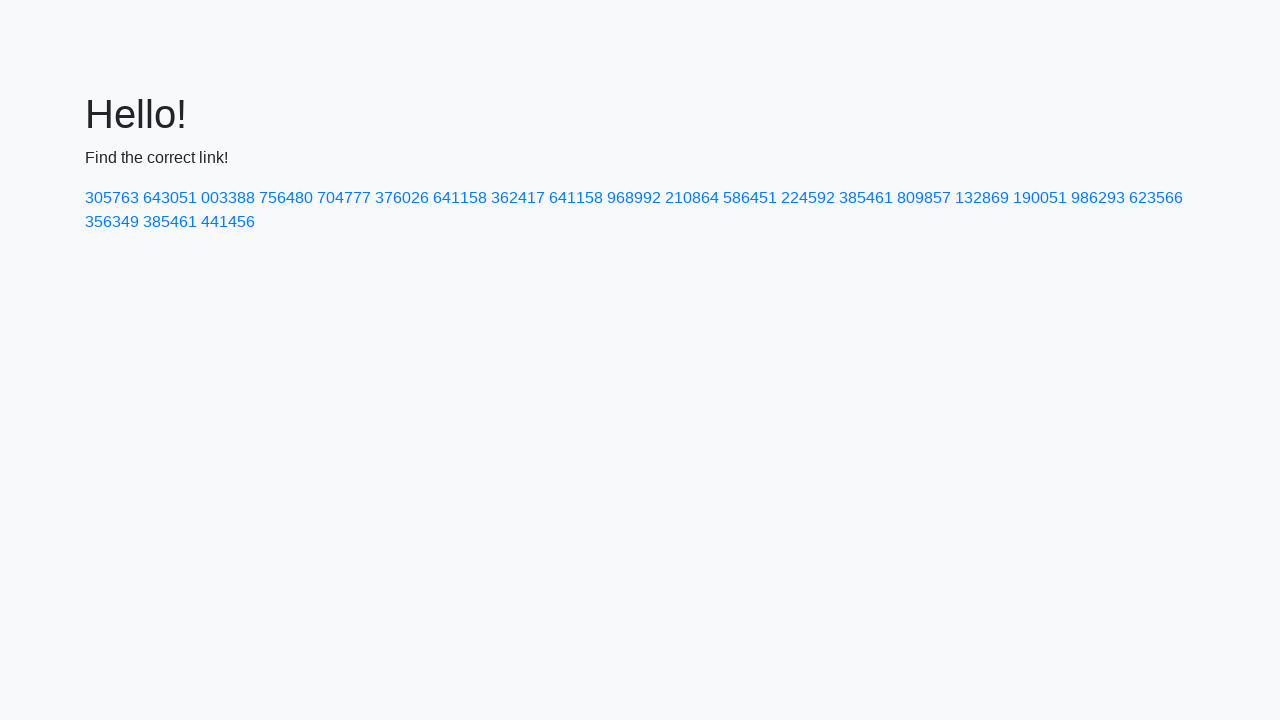

Clicked link with mathematically calculated text value (224592) at (808, 198) on text=224592
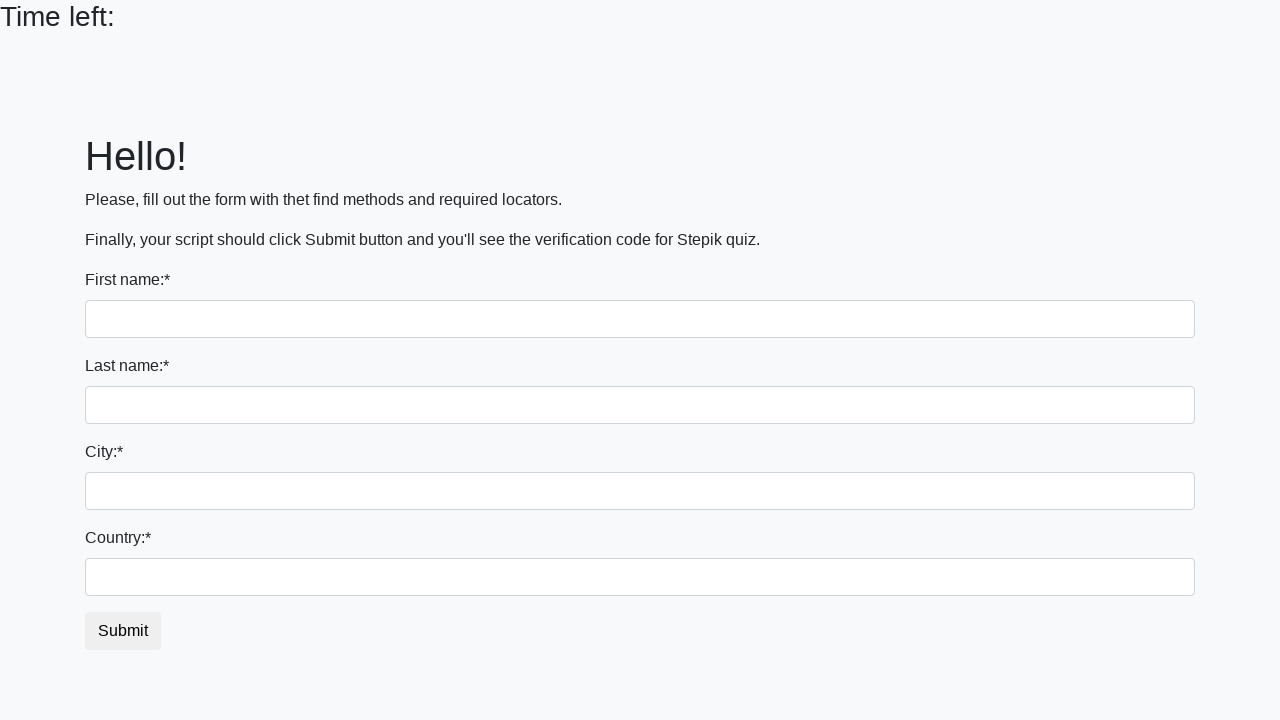

Filled first name field with 'Ivan' on input[name='first_name']
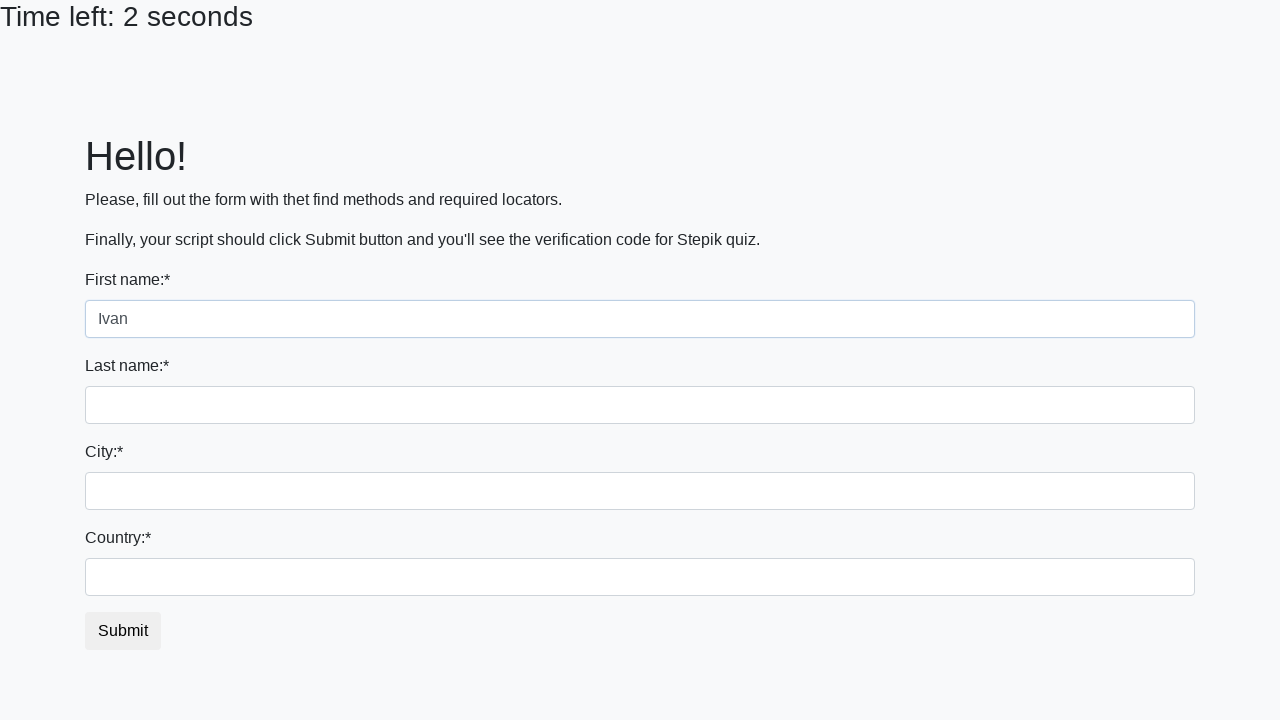

Filled last name field with 'Petrov' on input[name='last_name']
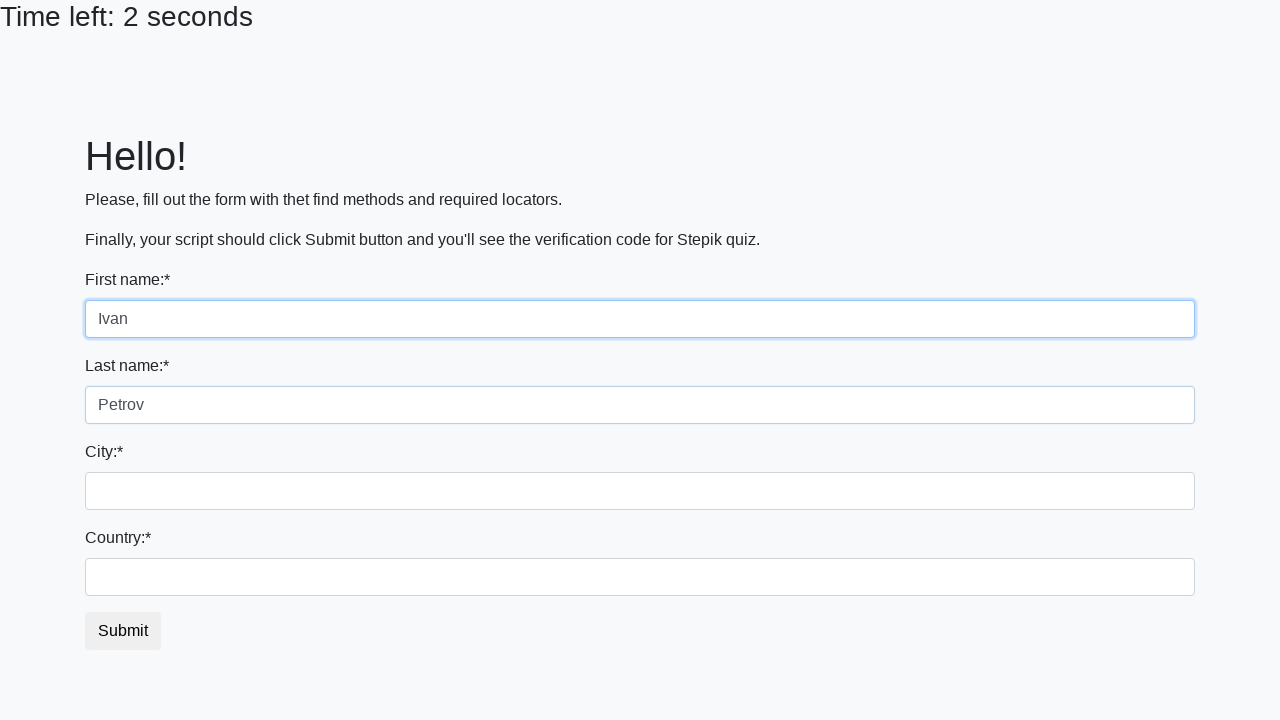

Filled city field with 'Smolensk' on .form-control.city
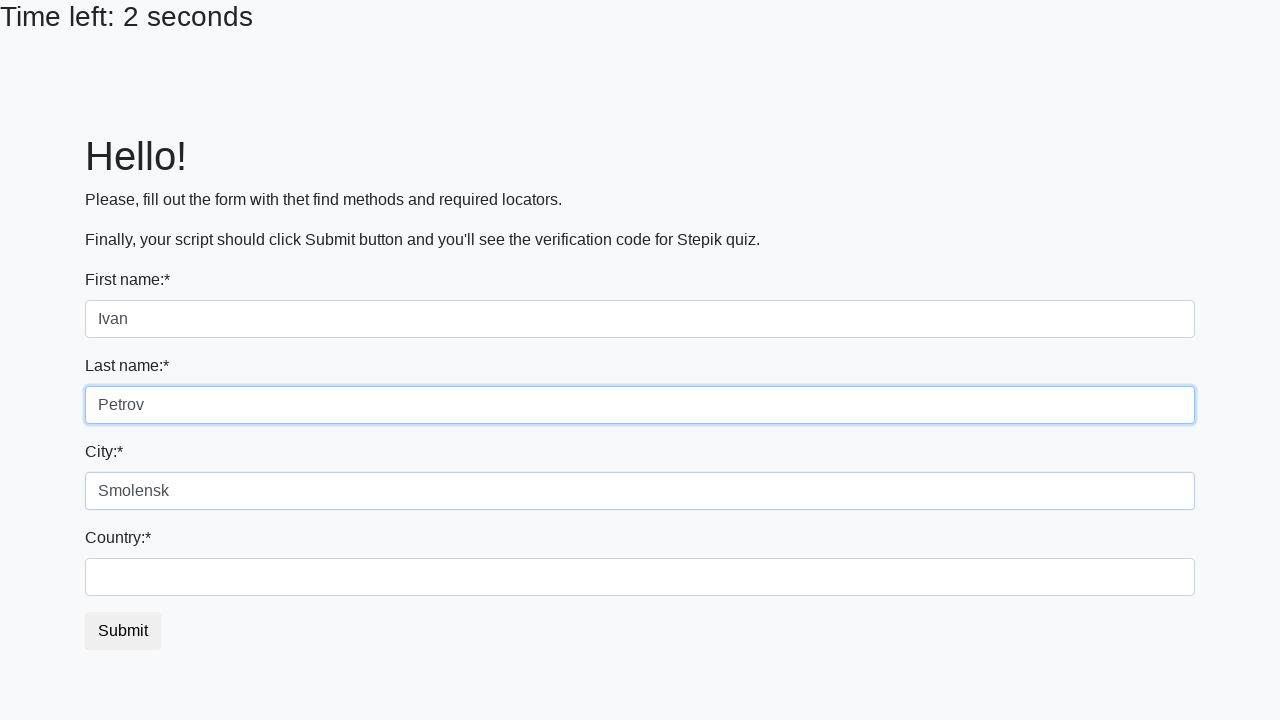

Filled country field with 'Russia' on #country
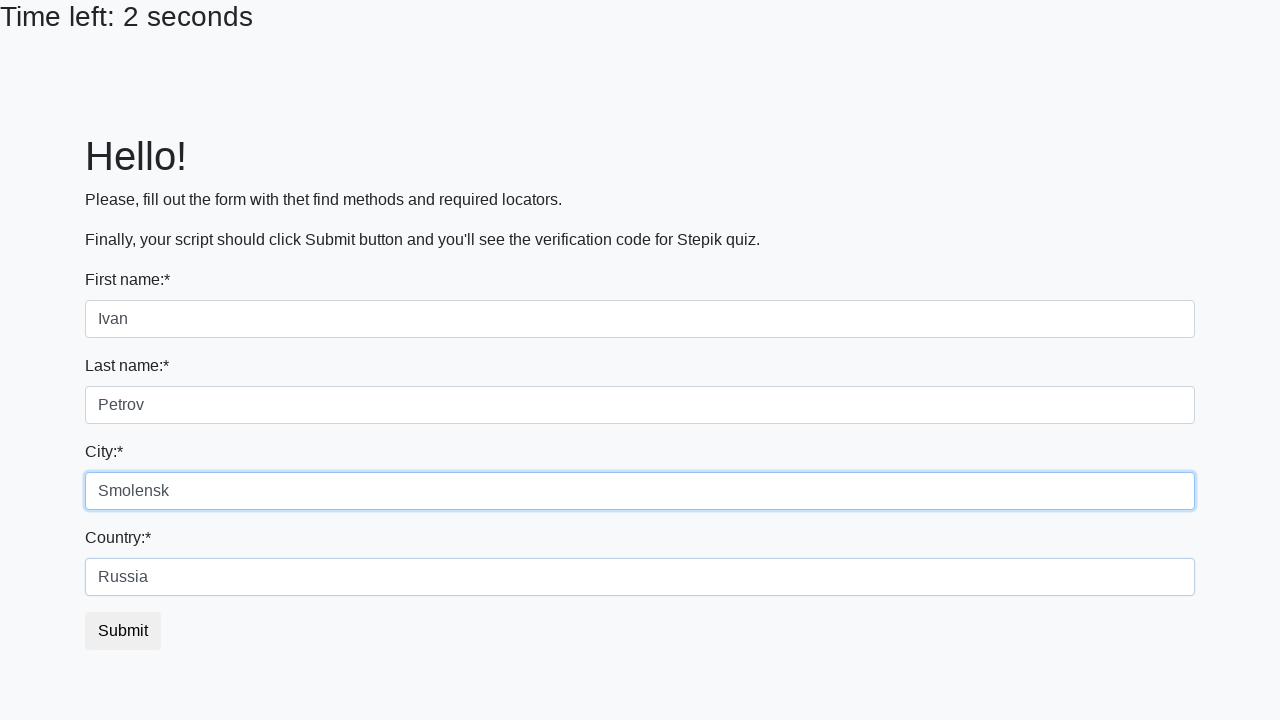

Clicked submit button to submit the form at (123, 631) on button.btn
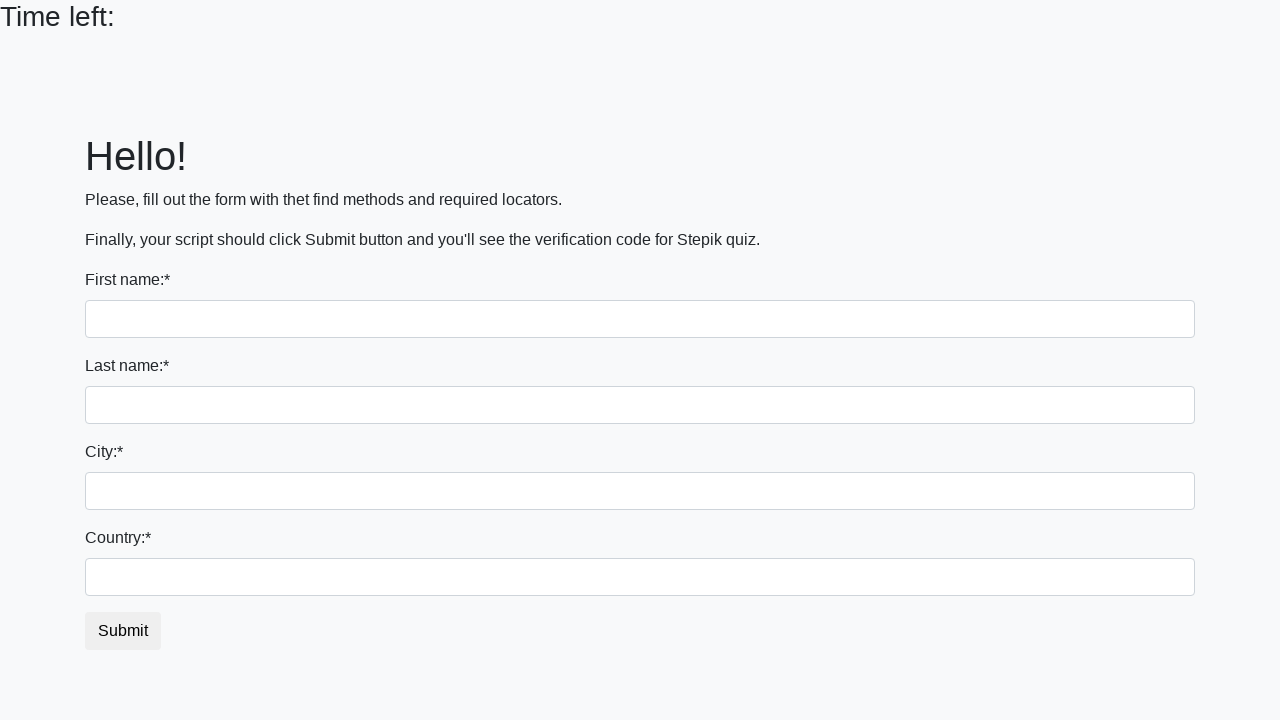

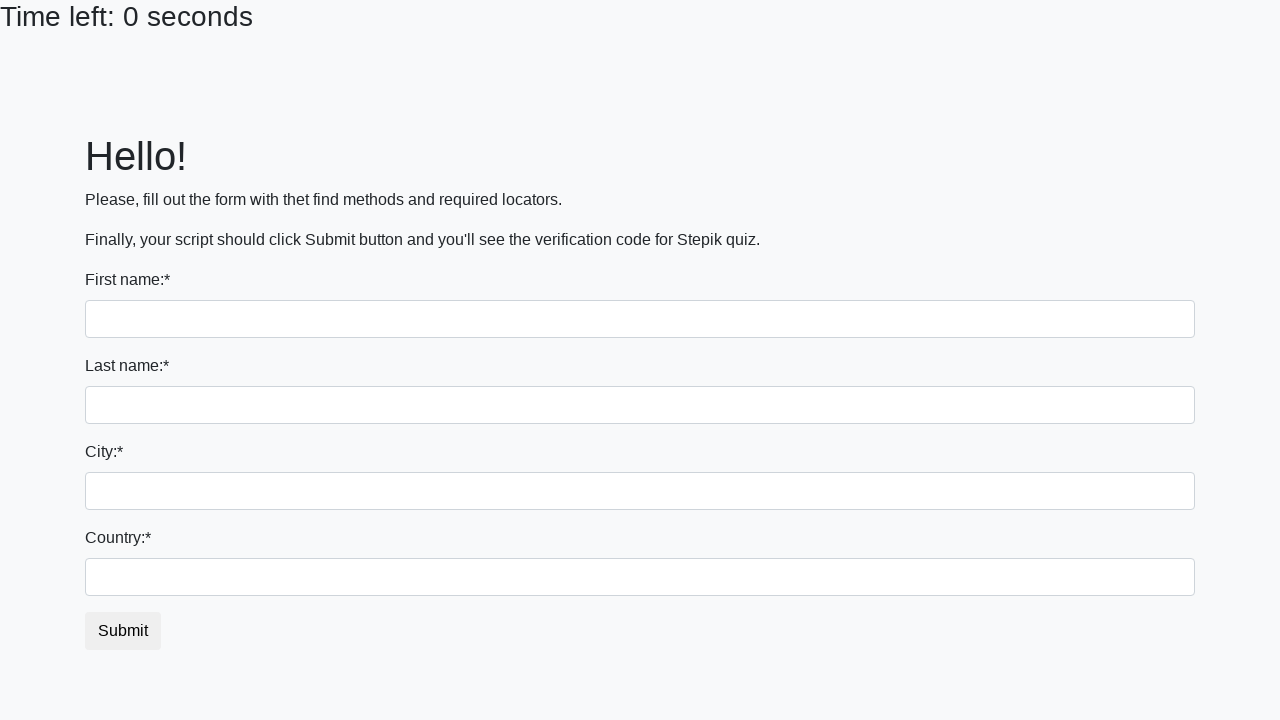